Tests an e-commerce checkout flow by searching for products, adding specific items to cart with quantity adjustments, applying a promo code, and completing the order with country selection

Starting URL: https://rahulshettyacademy.com/seleniumPractise/#/

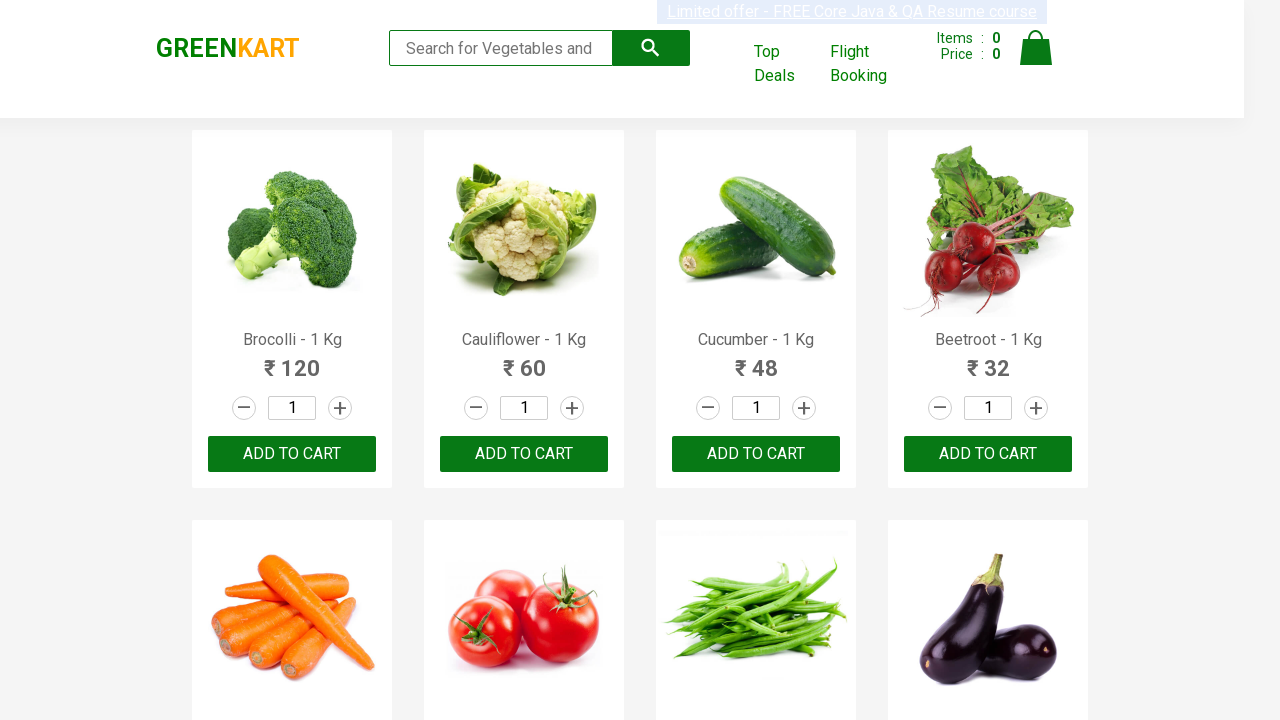

Filled search field with 'ber' to find products on .search-keyword
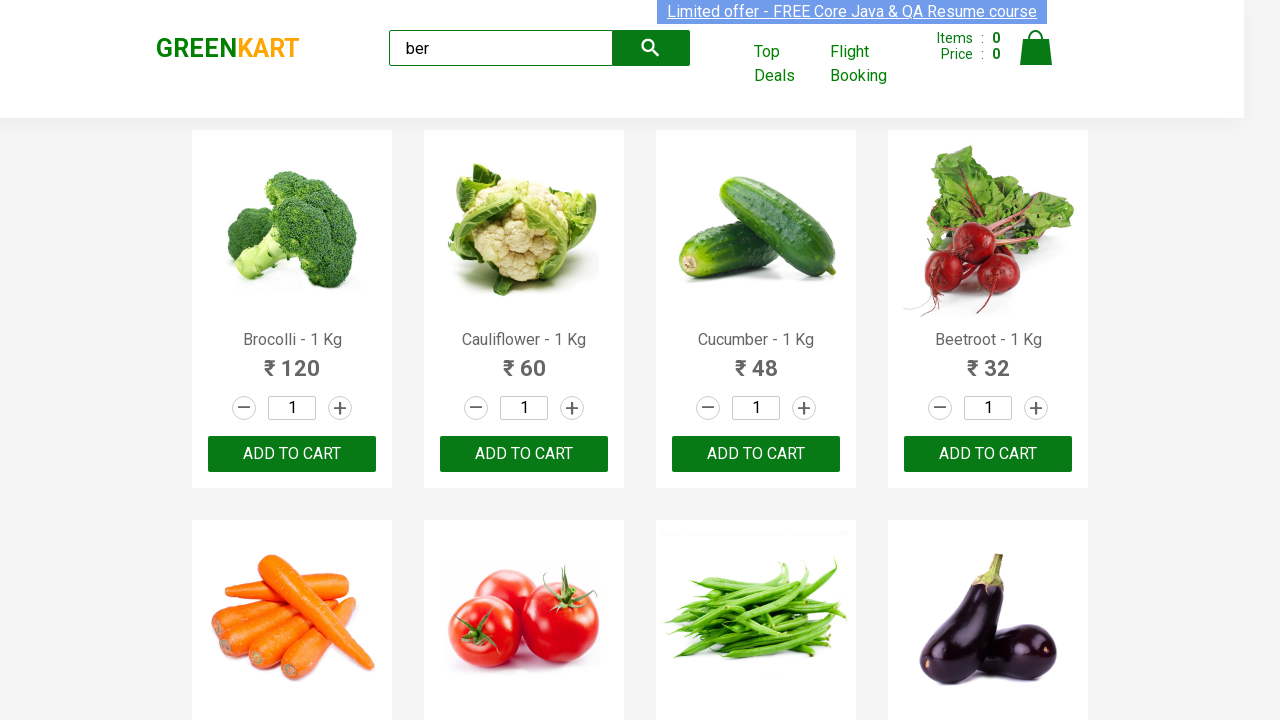

Products loaded on page
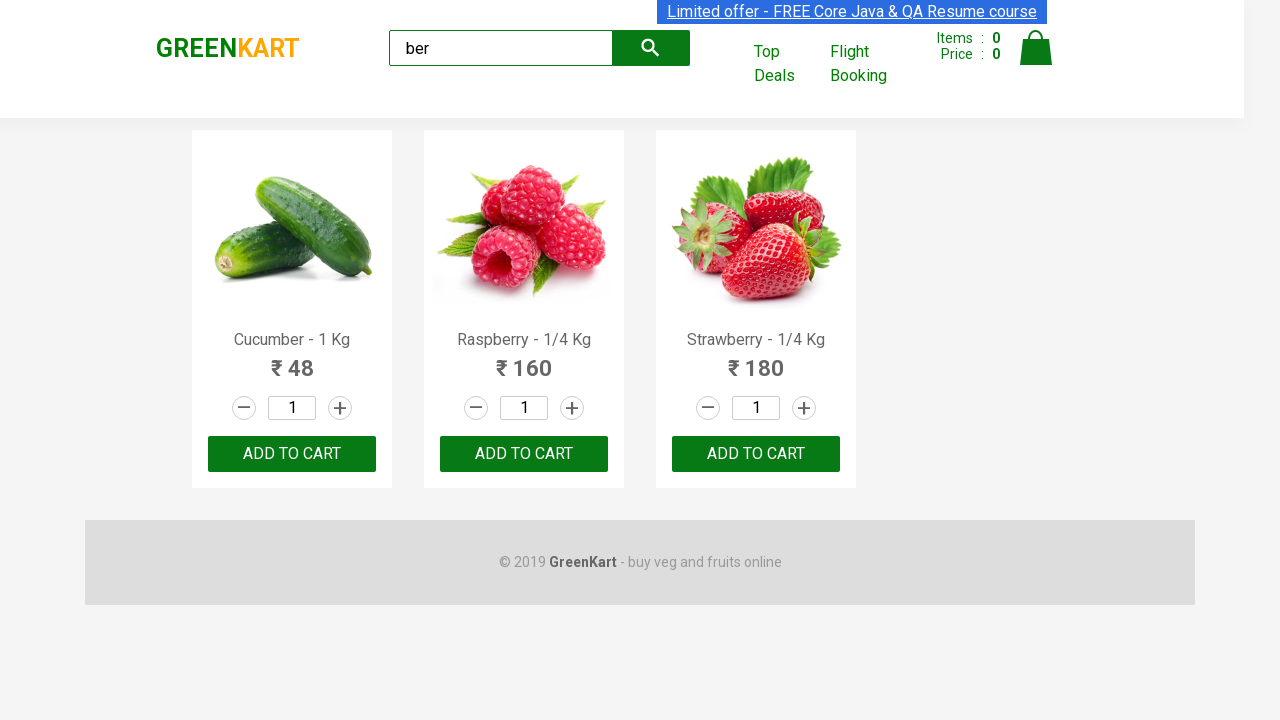

Retrieved all product elements from search results
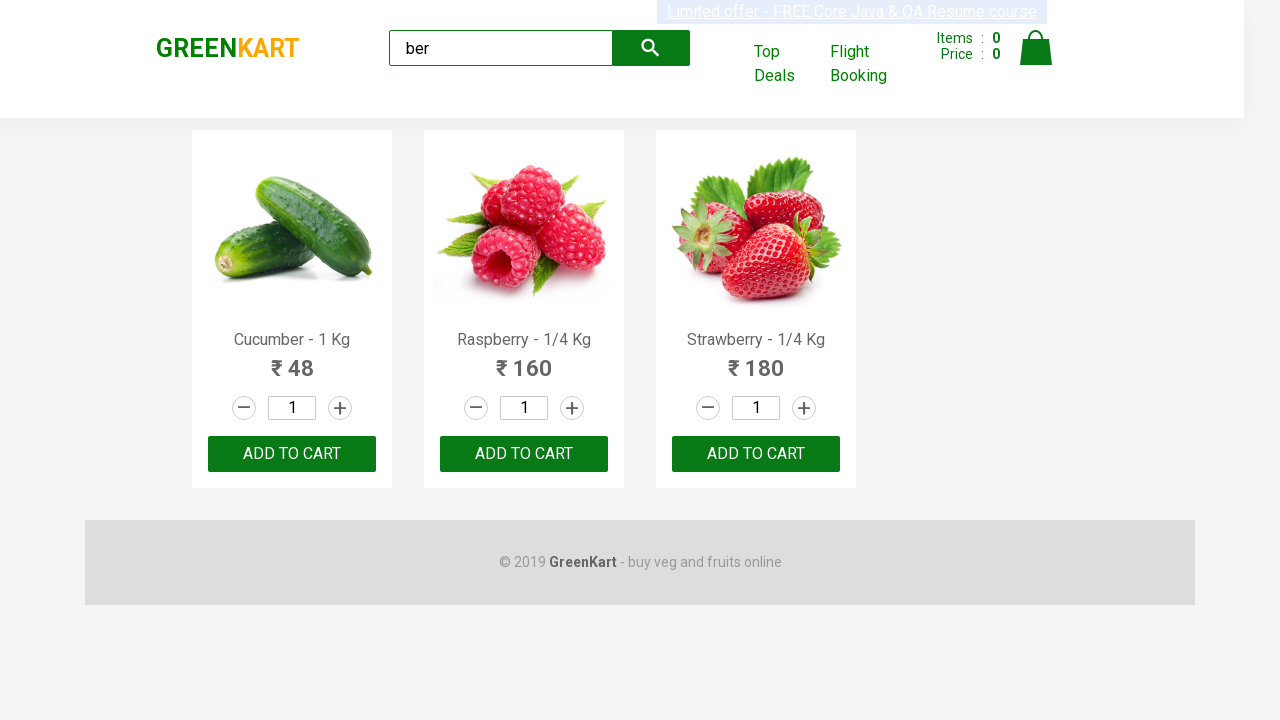

Checking product: Cucumber - 1 Kg
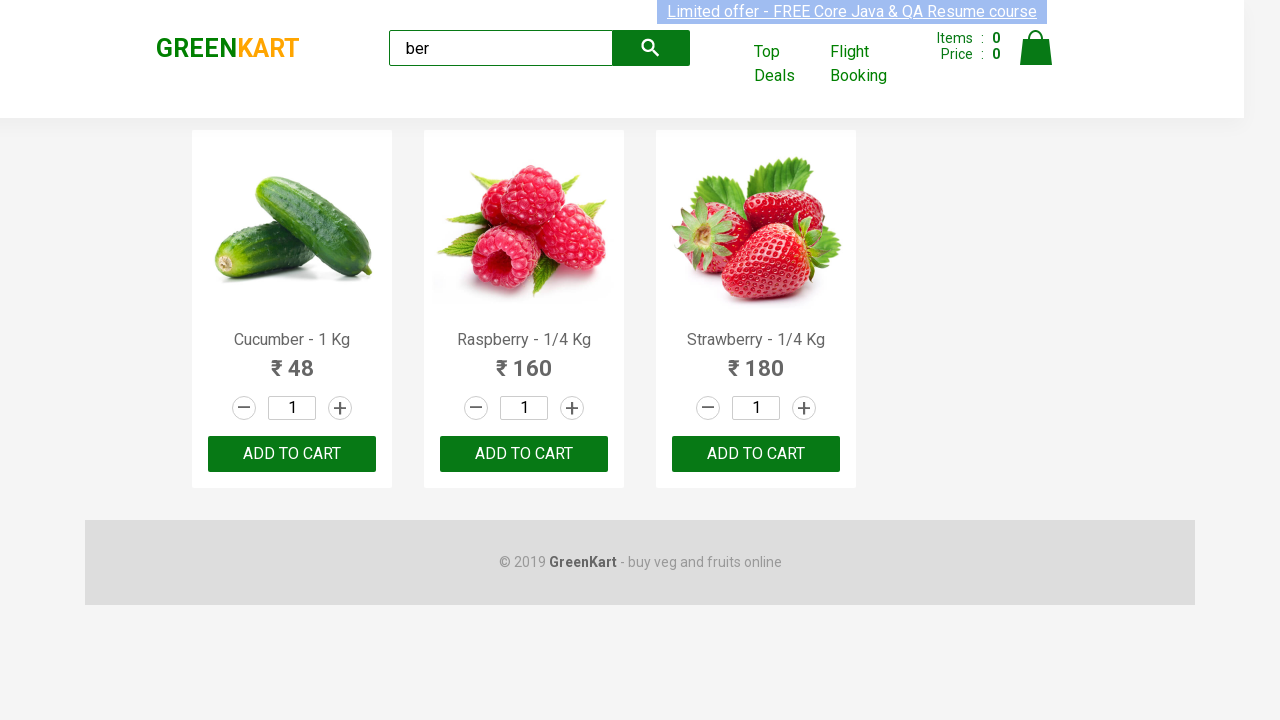

Incremented Cucumber quantity (1st click) at (340, 408) on div[class='product'] >> nth=0 >> div a[class='increment']
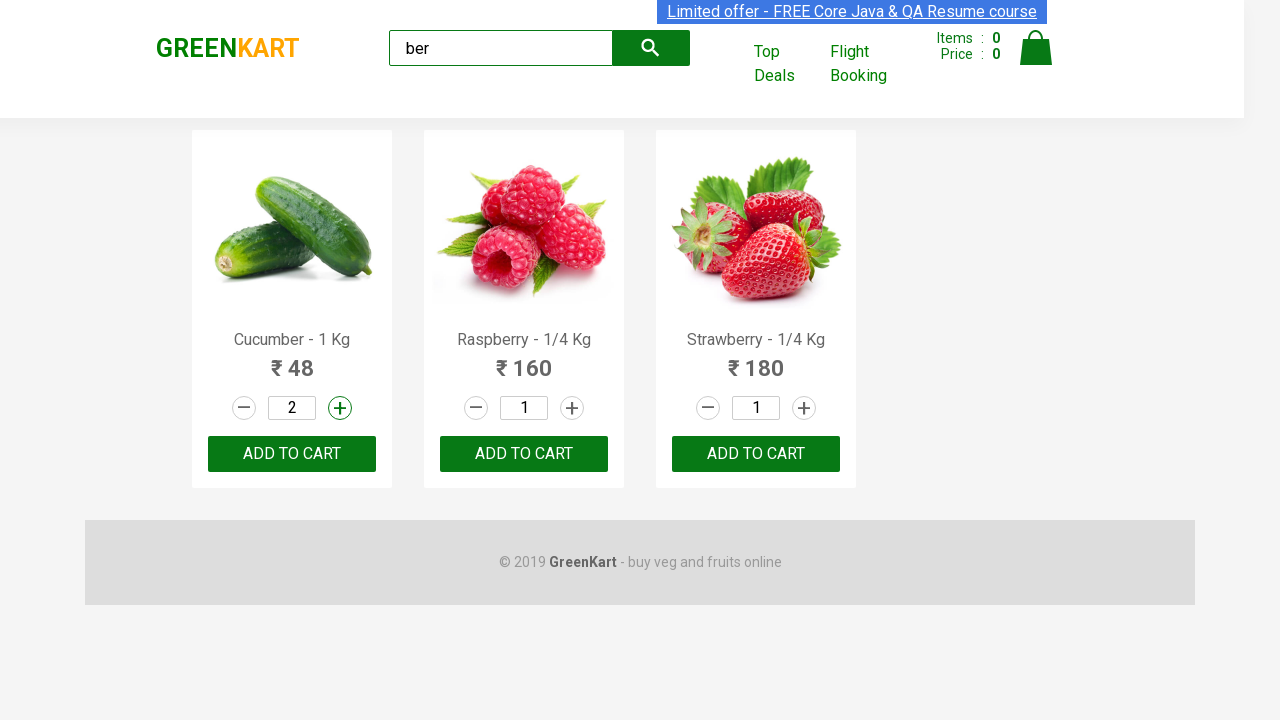

Incremented Cucumber quantity (2nd click) at (340, 408) on div[class='product'] >> nth=0 >> div a[class='increment']
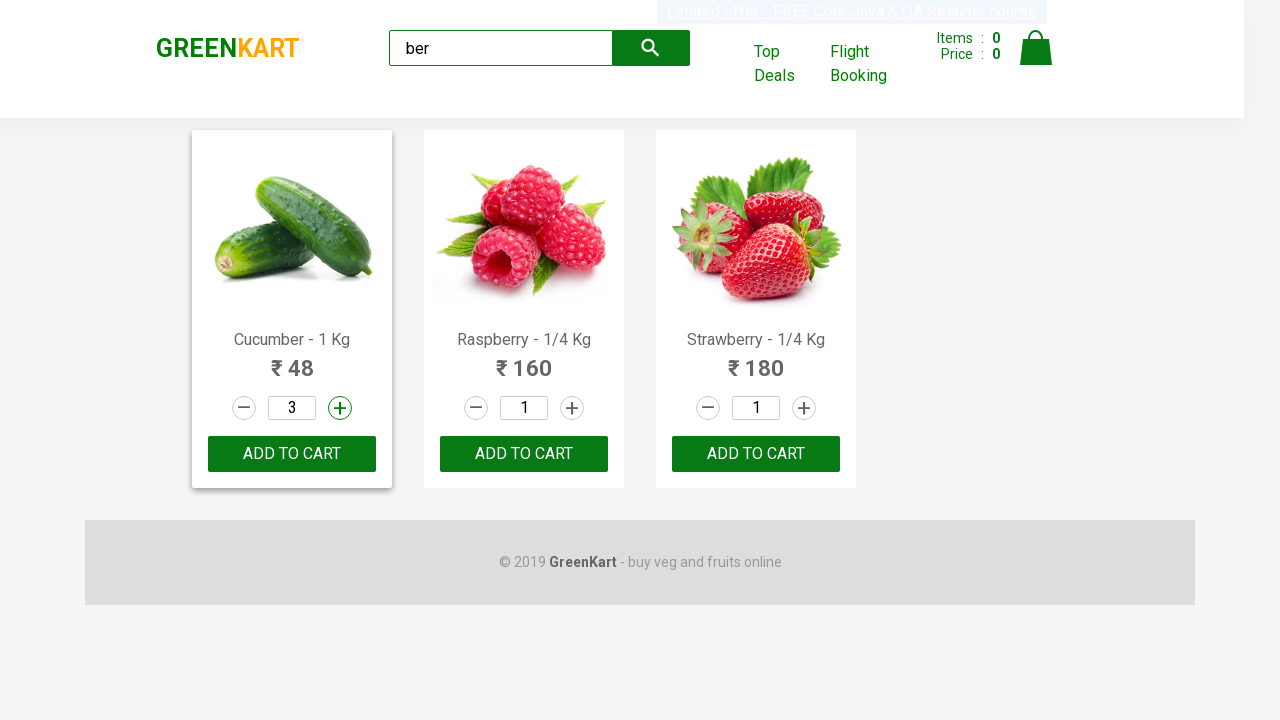

Added Cucumber to cart with quantity 2 at (292, 454) on div[class='product'] >> nth=0 >> div button
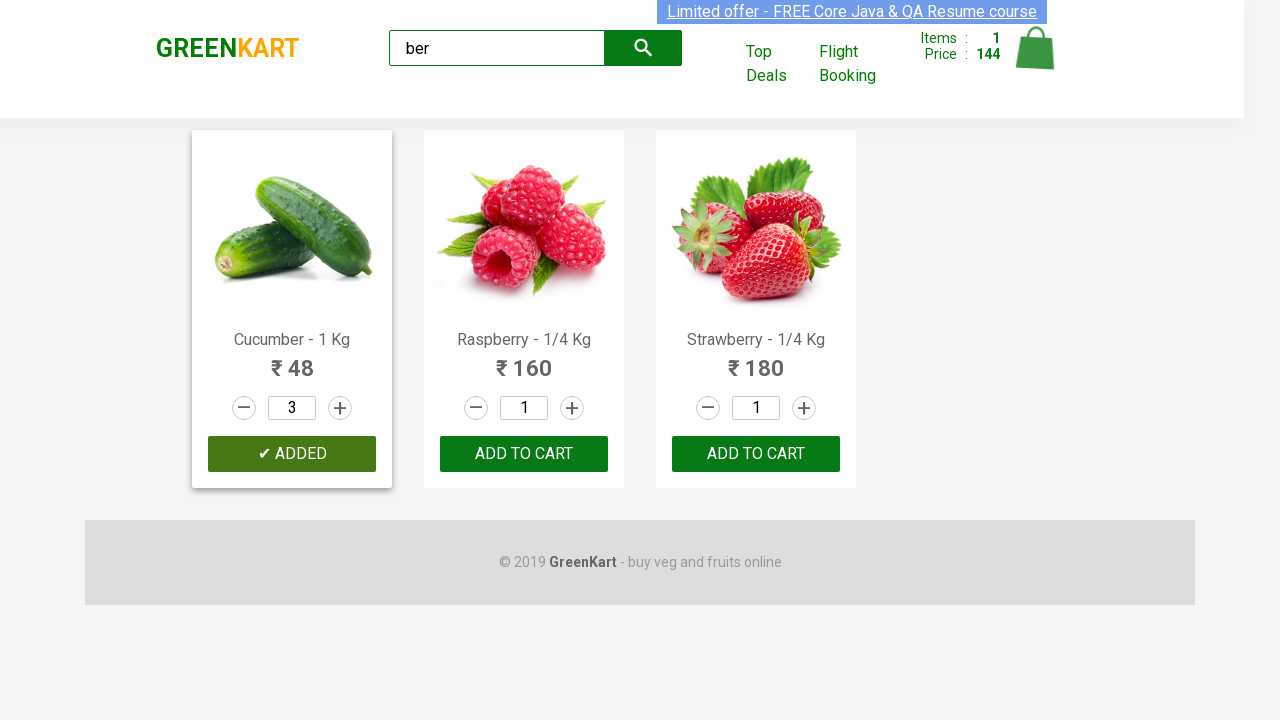

Checking product: Raspberry - 1/4 Kg
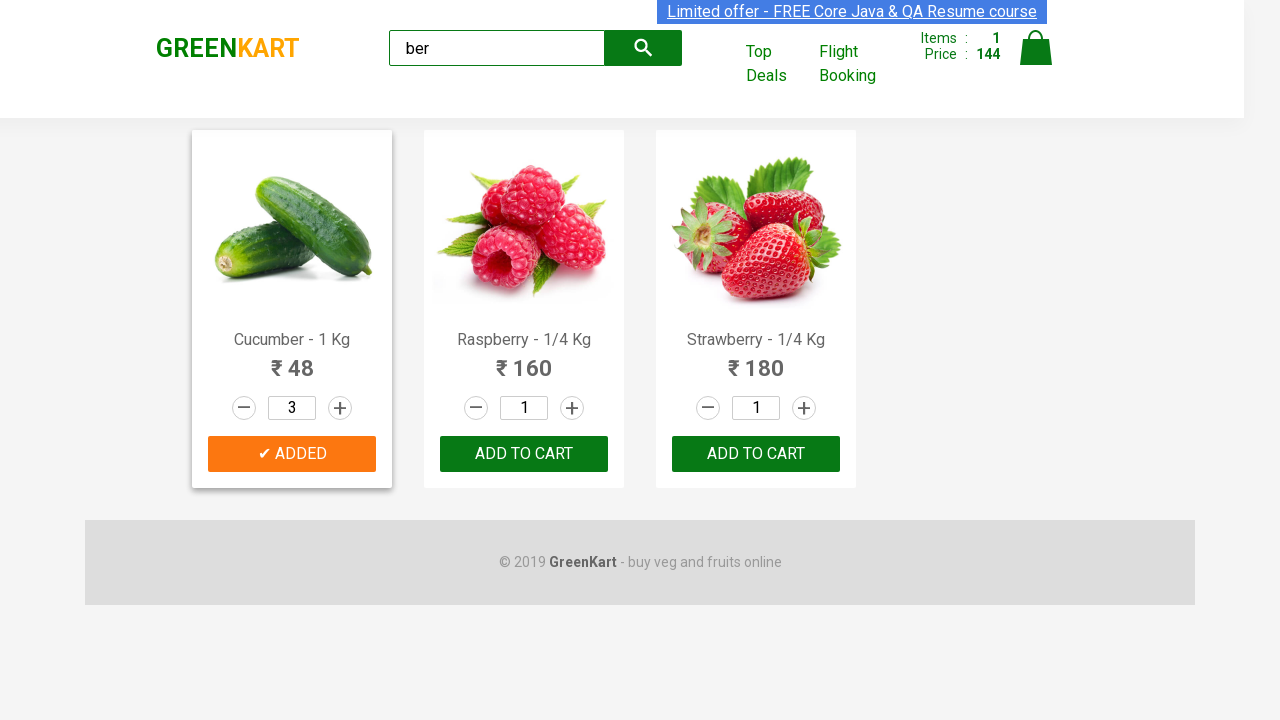

Checking product: Strawberry - 1/4 Kg
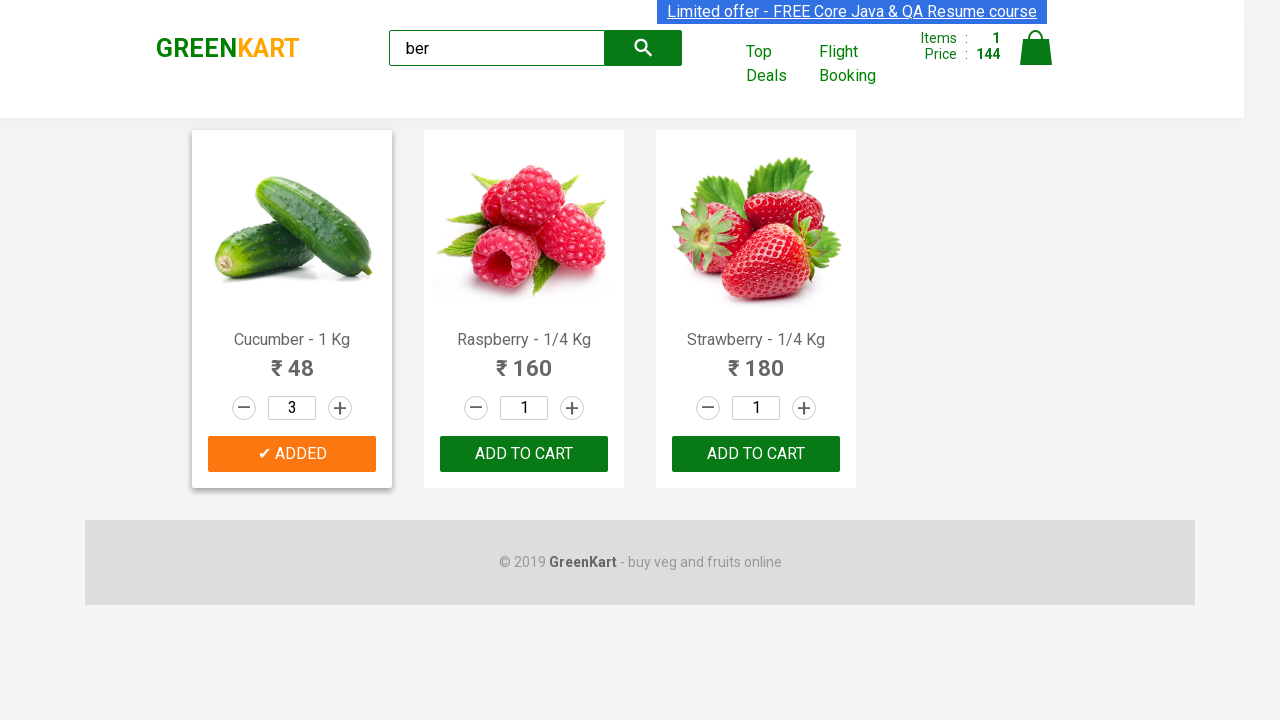

Incremented Strawberry quantity (1st click) at (804, 408) on div[class='product'] >> nth=2 >> div a[class='increment']
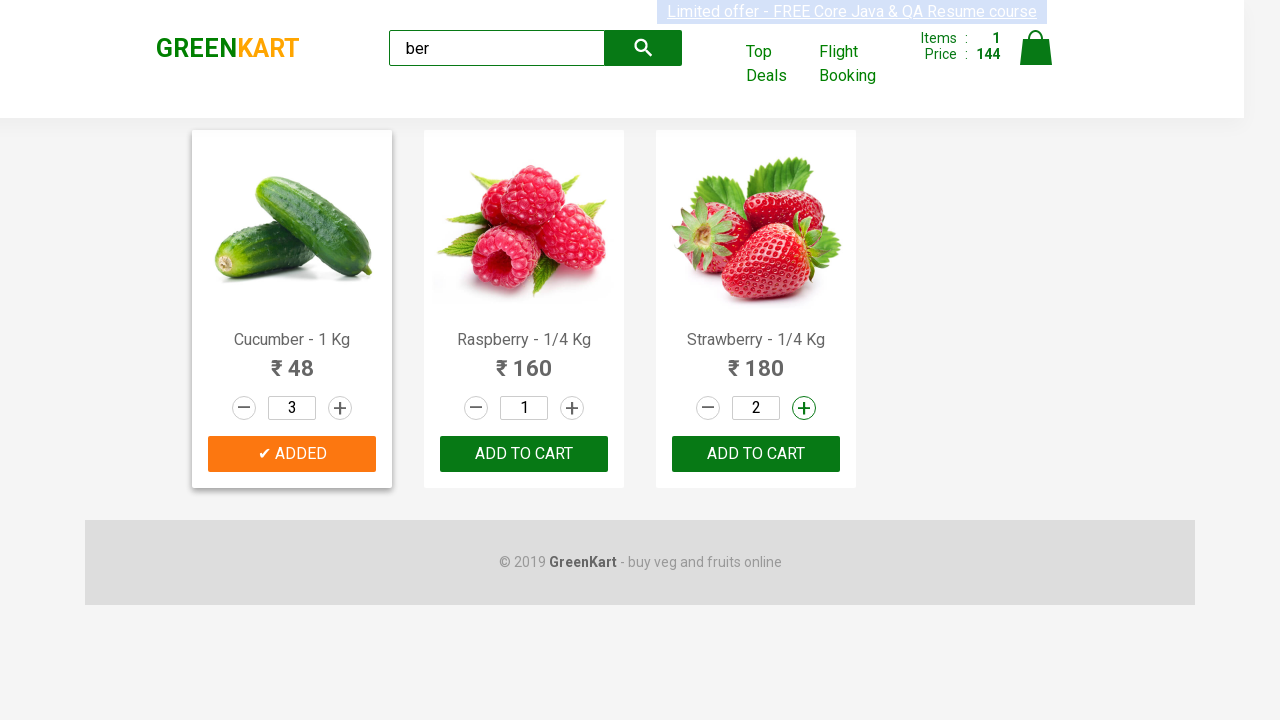

Added Strawberry to cart with quantity 1 at (756, 454) on div[class='product'] >> nth=2 >> div button
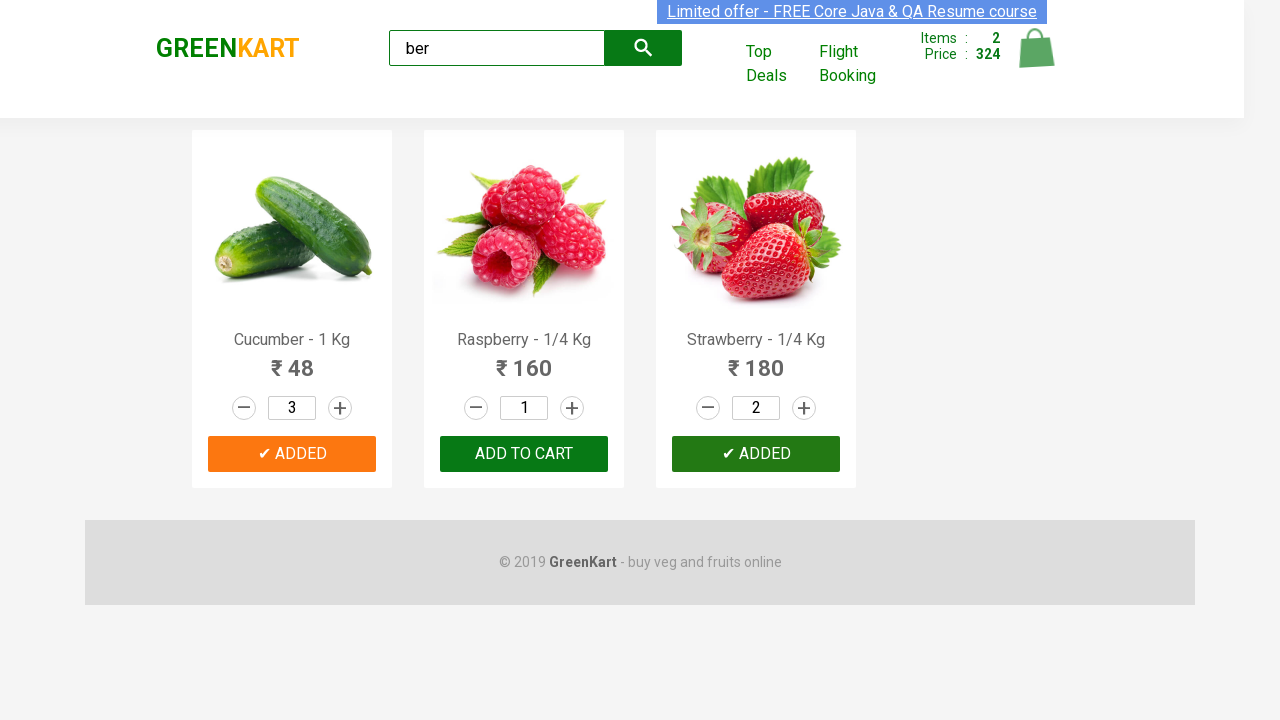

Clicked cart icon to view shopping cart at (1036, 59) on .cart-icon
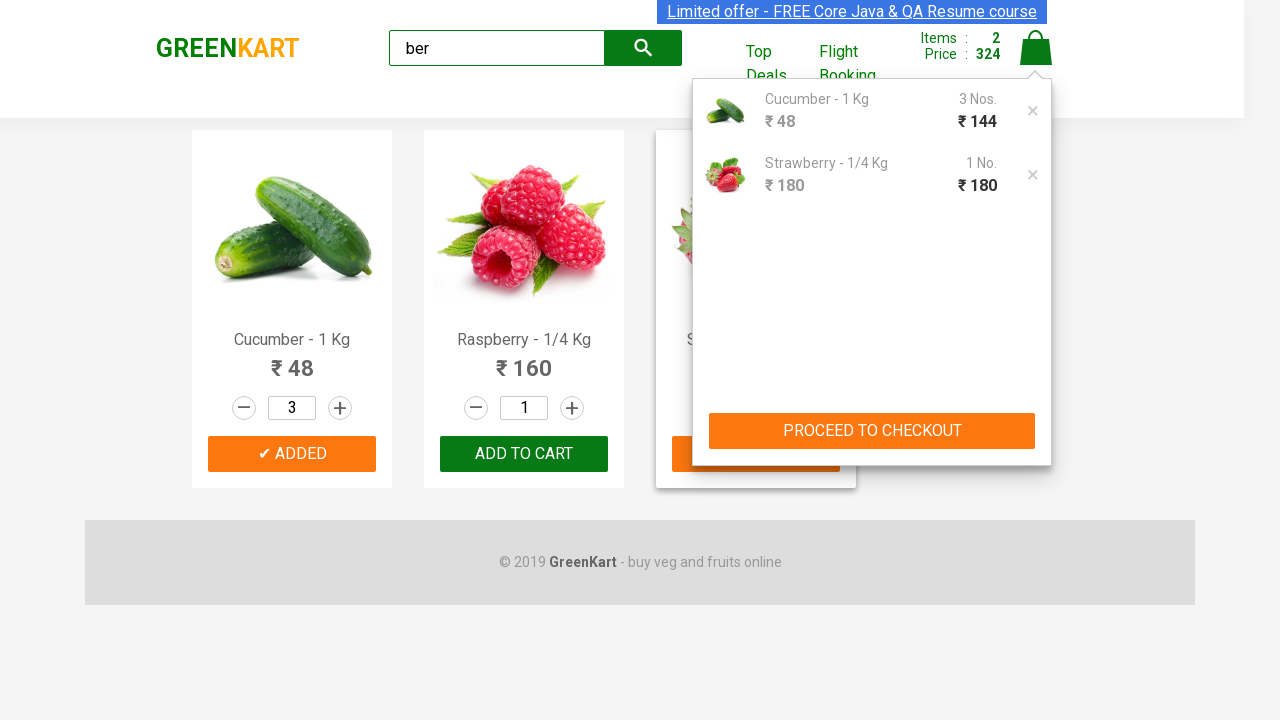

Clicked 'PROCEED TO CHECKOUT' button at (872, 431) on xpath=//button[text()='PROCEED TO CHECKOUT']
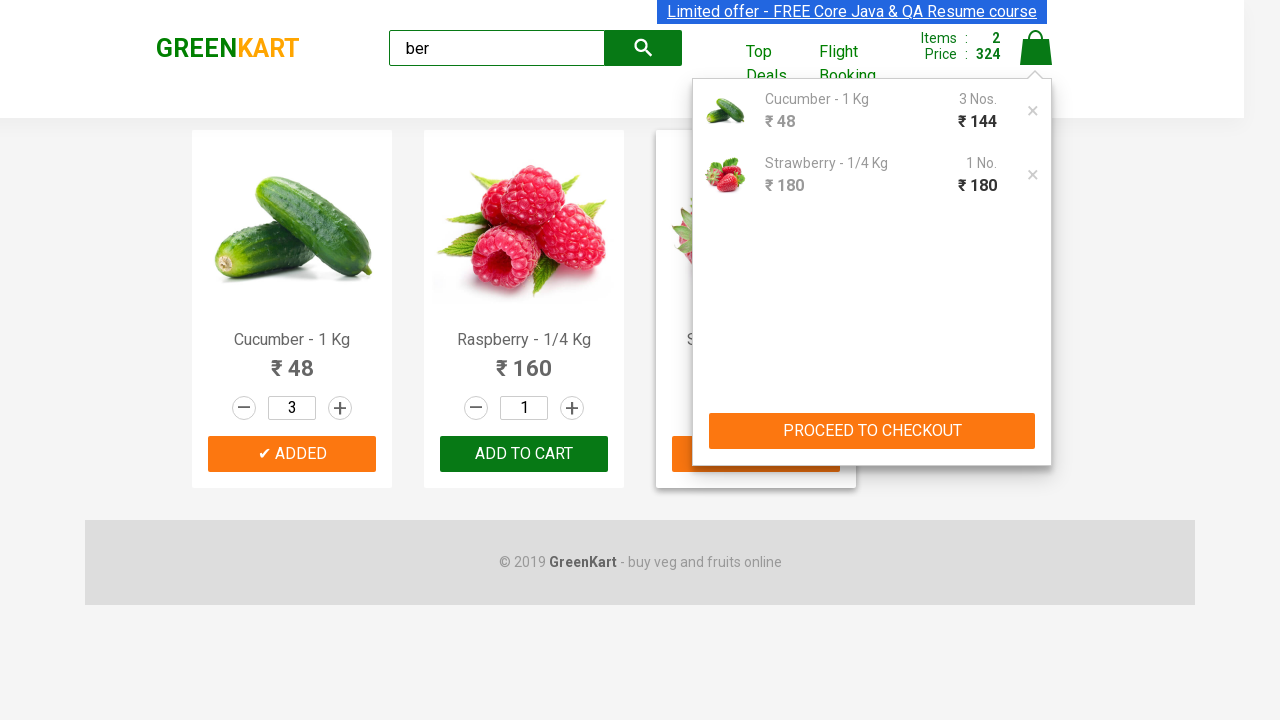

Entered promo code 'rahulshettyacademy' on .promocode
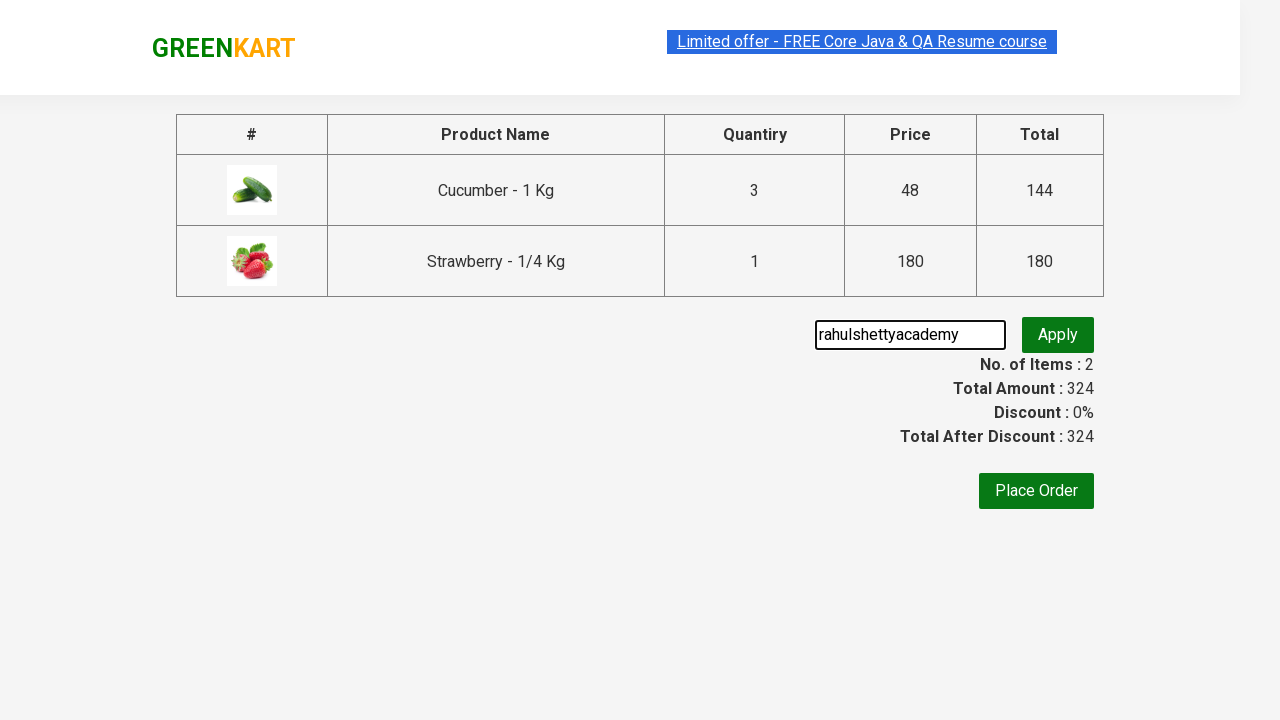

Clicked promo code apply button at (1058, 335) on .promoBtn
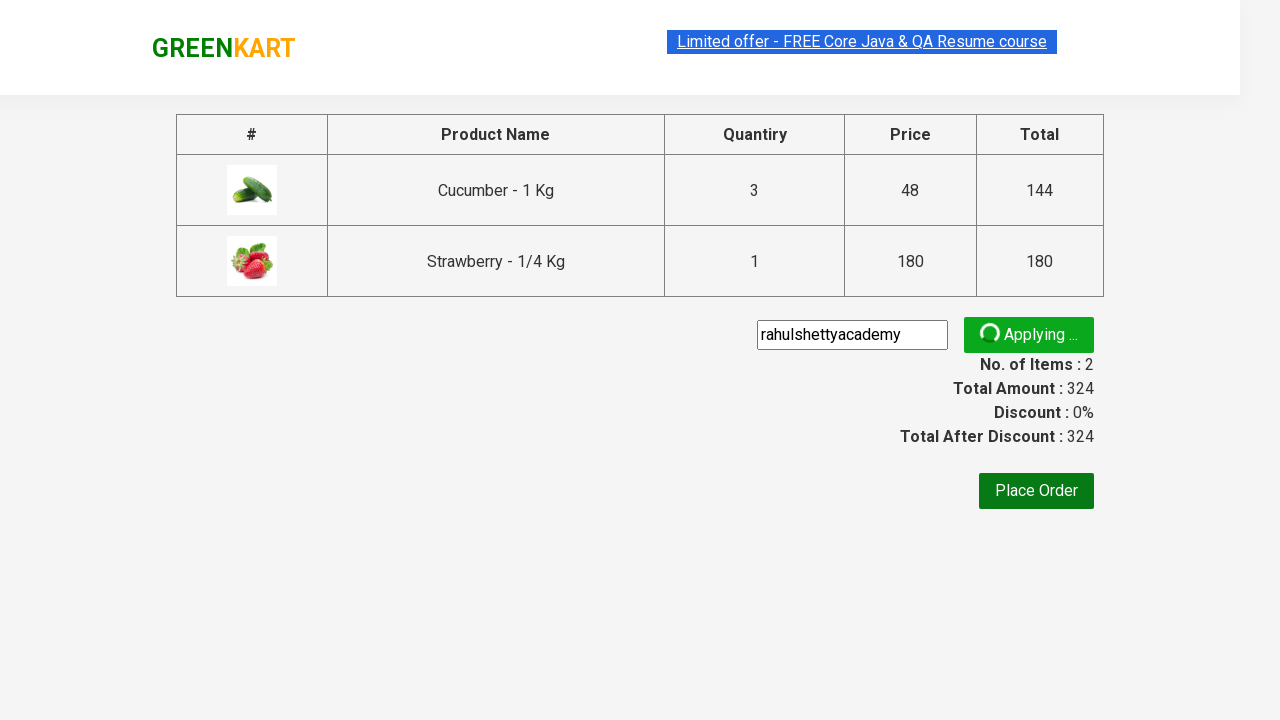

Promo code validation message appeared
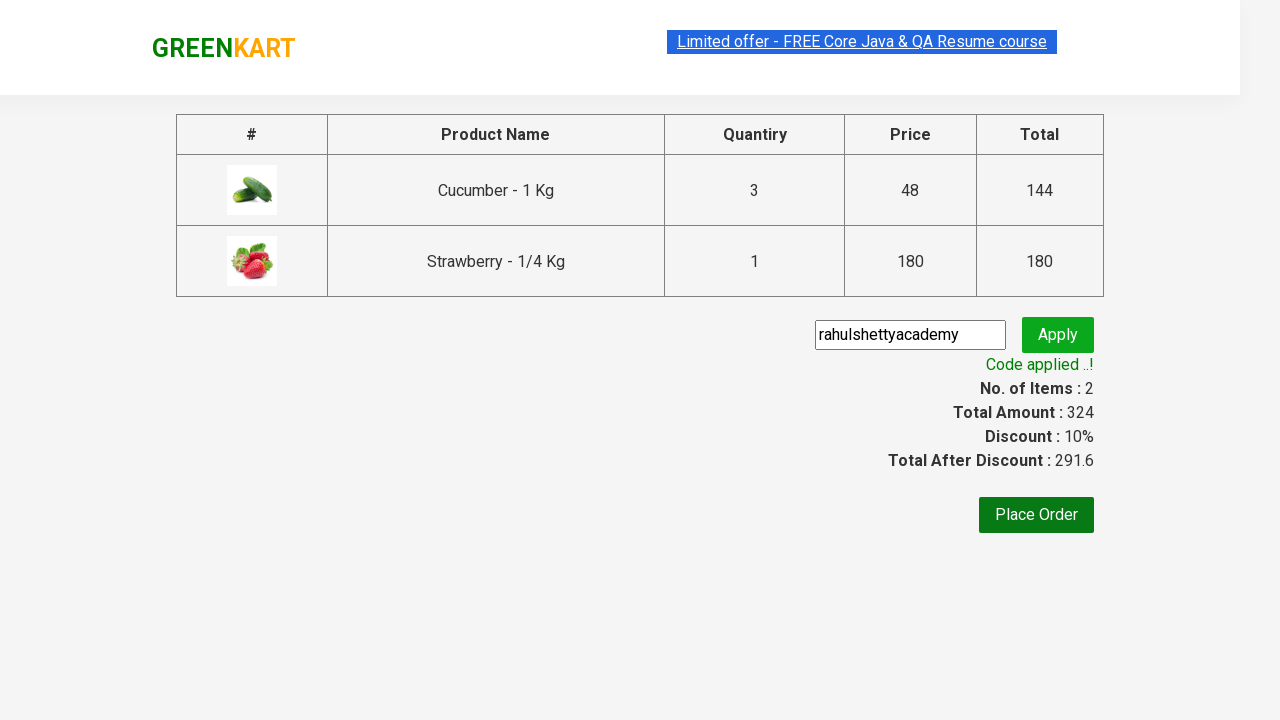

Clicked 'Place Order' button at (1036, 515) on xpath=//button[contains(text(),'Order')]
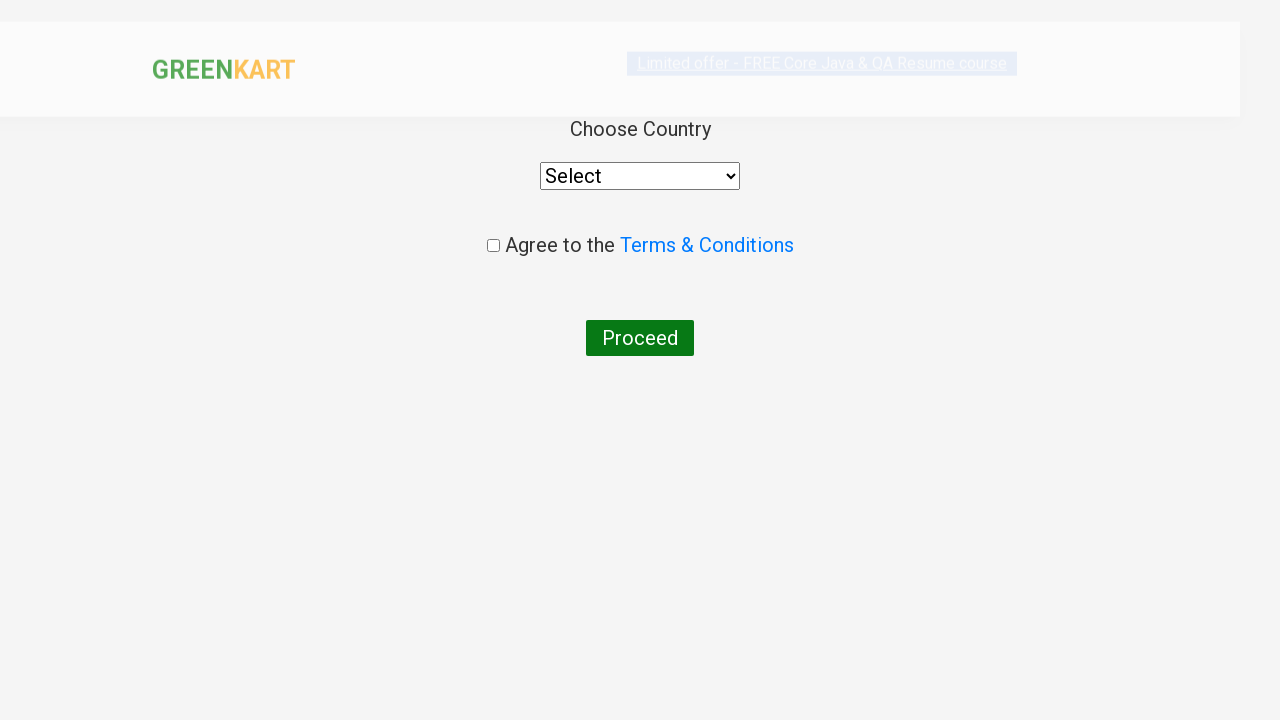

Selected 'India' from country dropdown on select
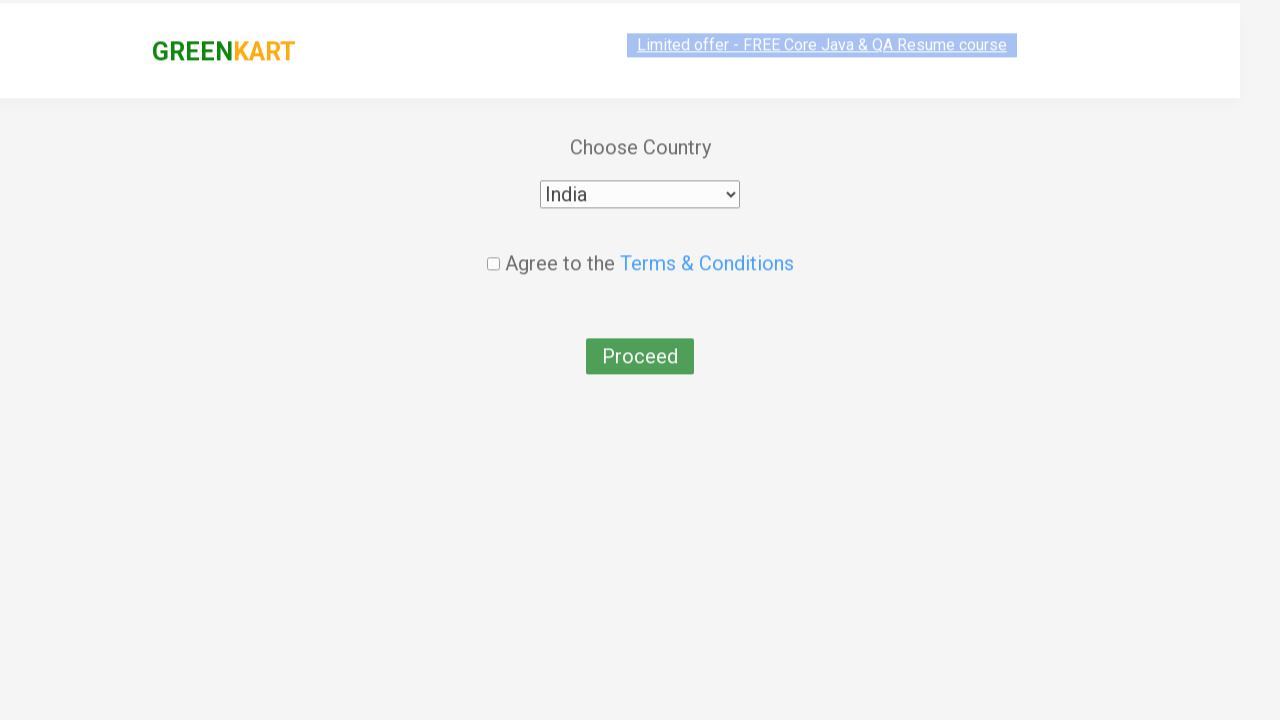

Checked terms and conditions checkbox at (493, 246) on .chkAgree
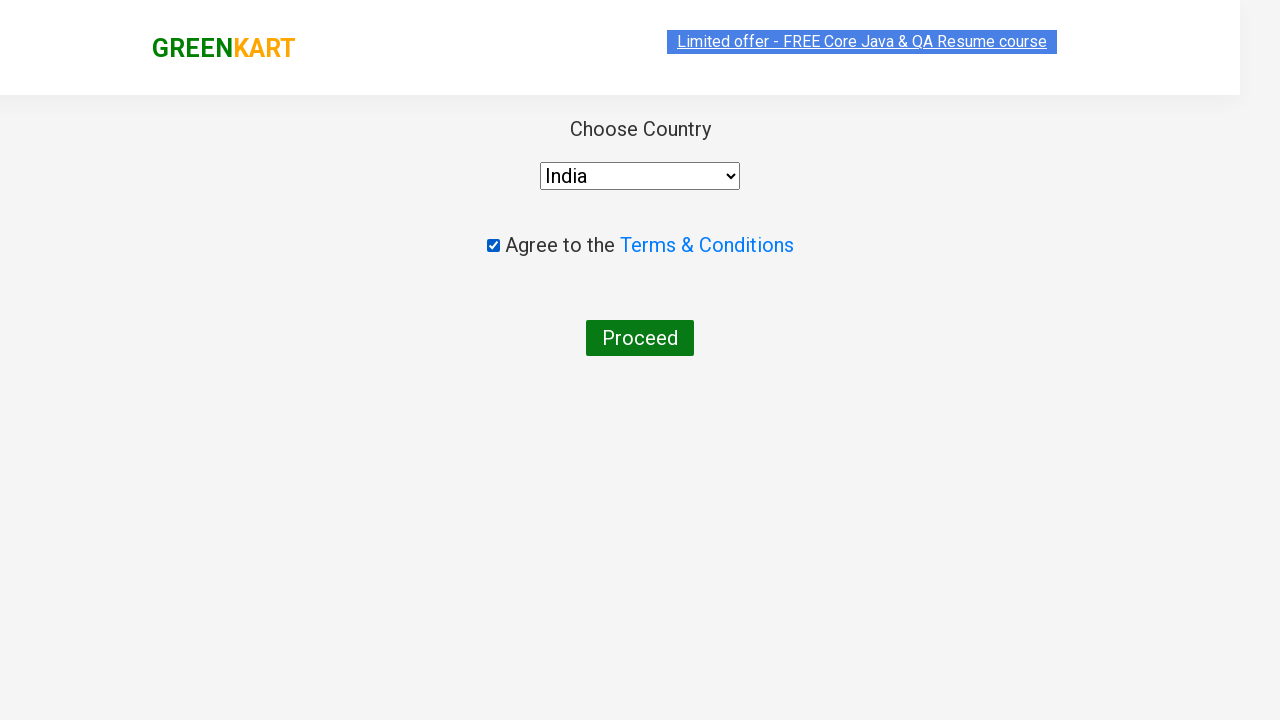

Clicked 'Proceed' button to complete order at (640, 338) on xpath=//button[contains(text(),'Proc')]
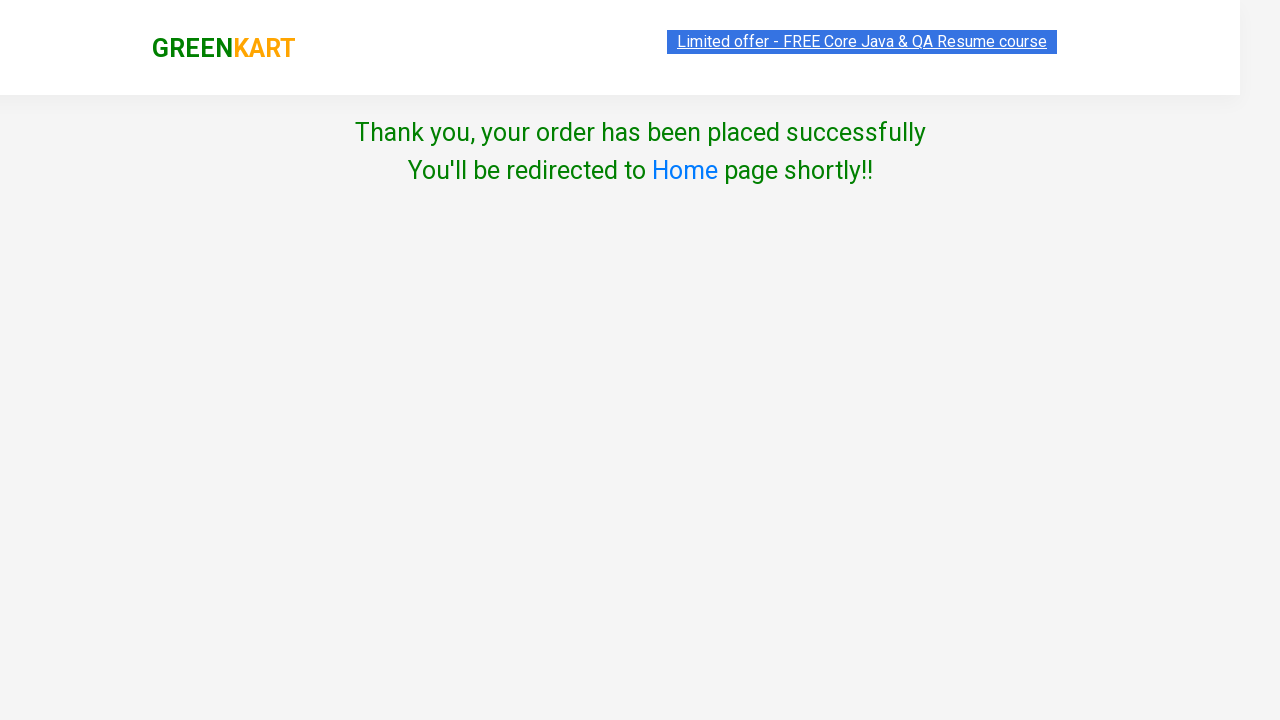

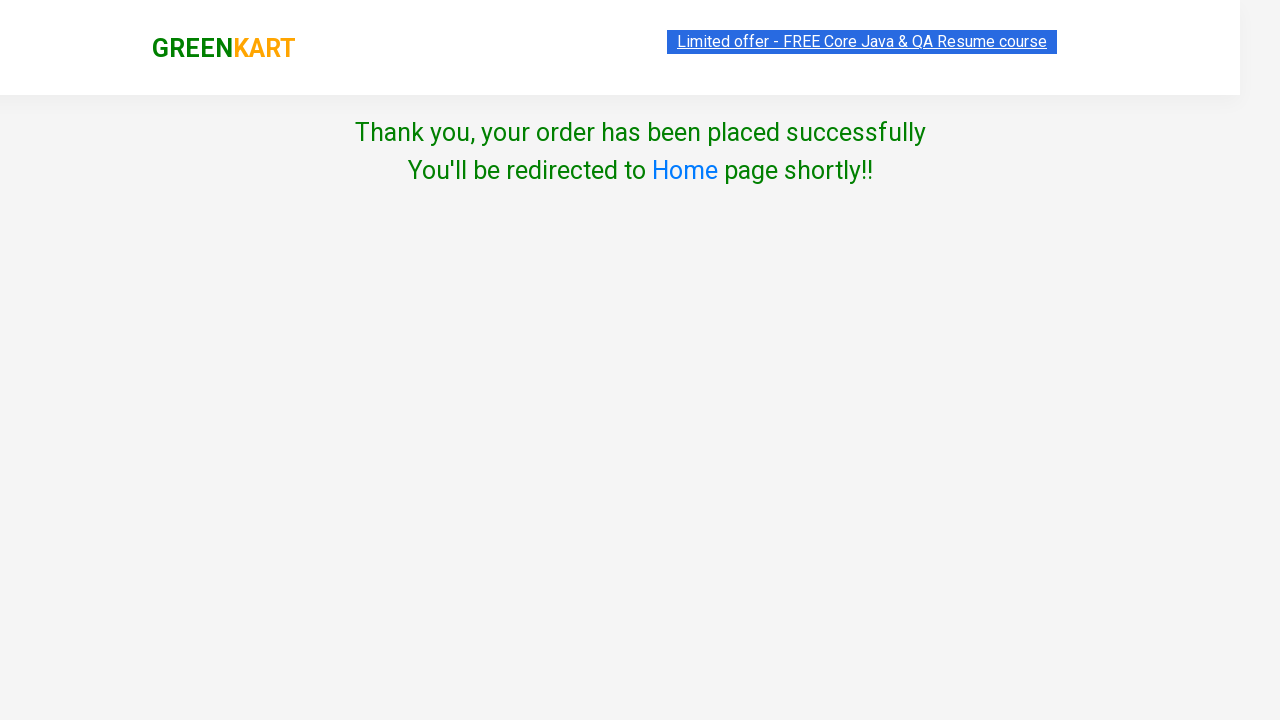